Tests handling of different JavaScript alert types including simple alerts, confirmation dialogs, and prompt alerts on a test automation practice site

Starting URL: https://testautomationpractice.blogspot.com/

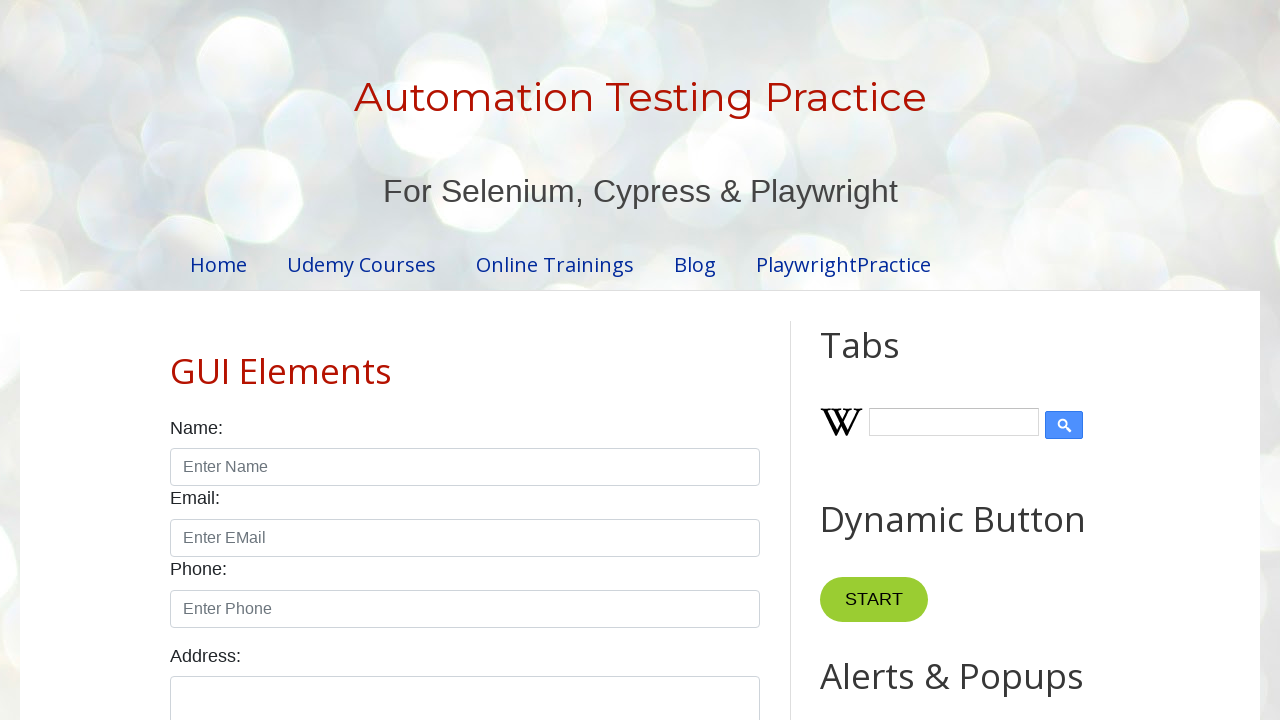

Clicked alert button to trigger simple alert at (888, 361) on #alertBtn
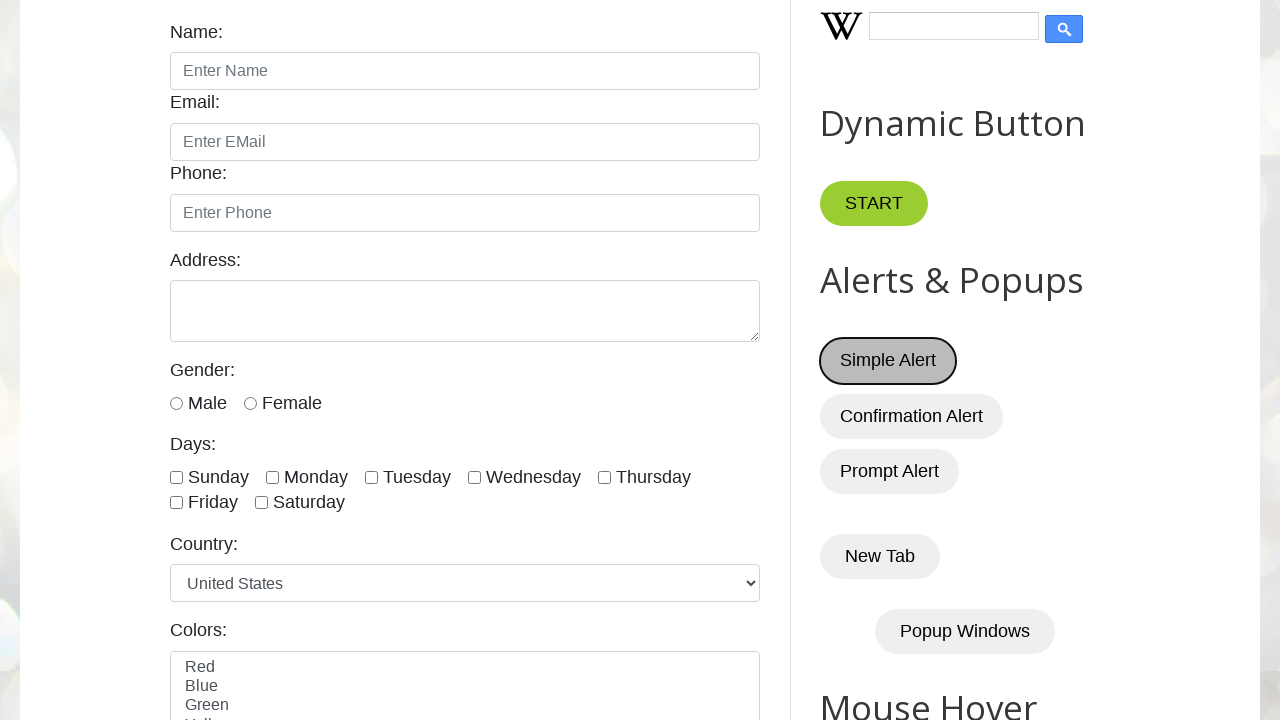

Set up dialog handler to accept simple alert
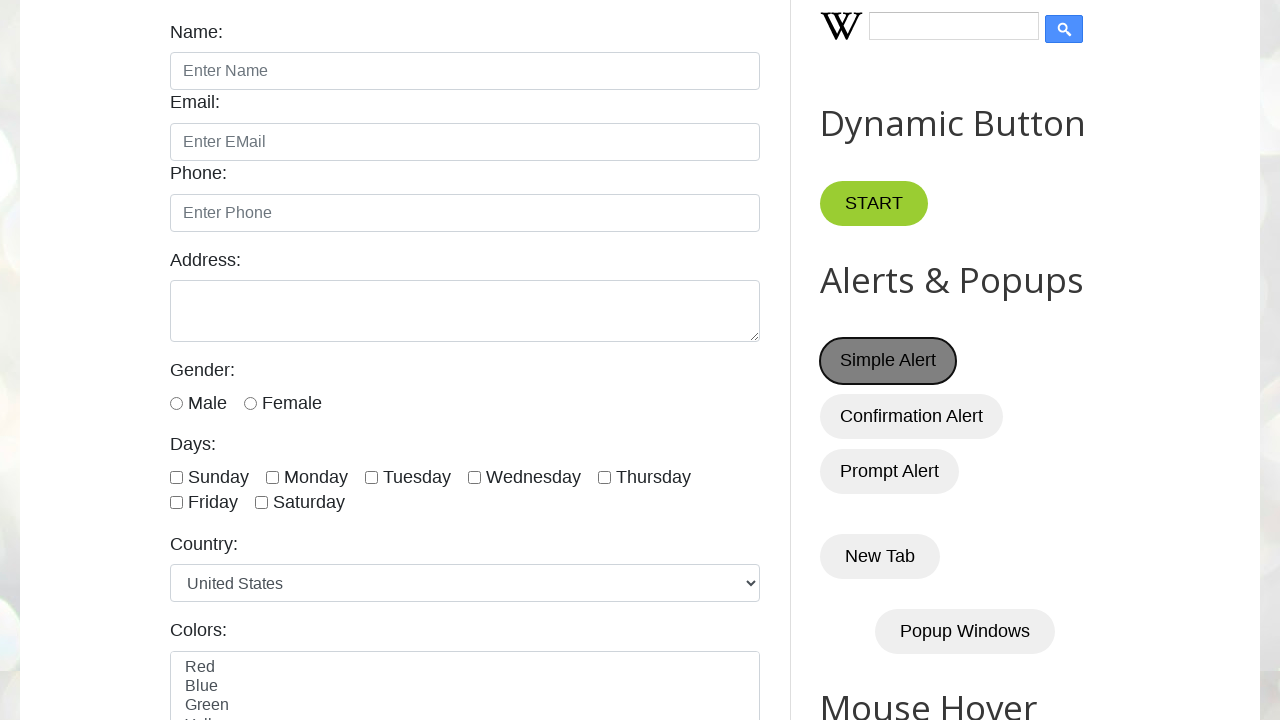

Clicked confirm button to trigger confirmation dialog at (912, 416) on #confirmBtn
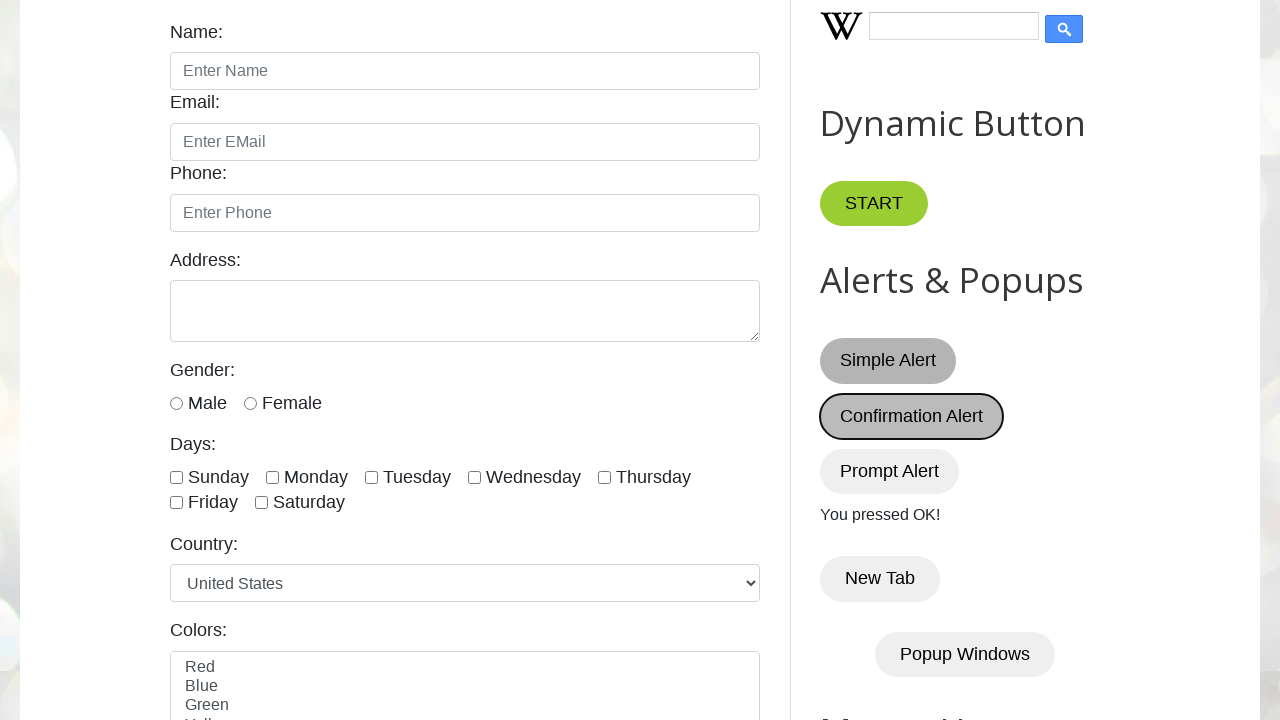

Set up dialog handler to dismiss confirmation dialog
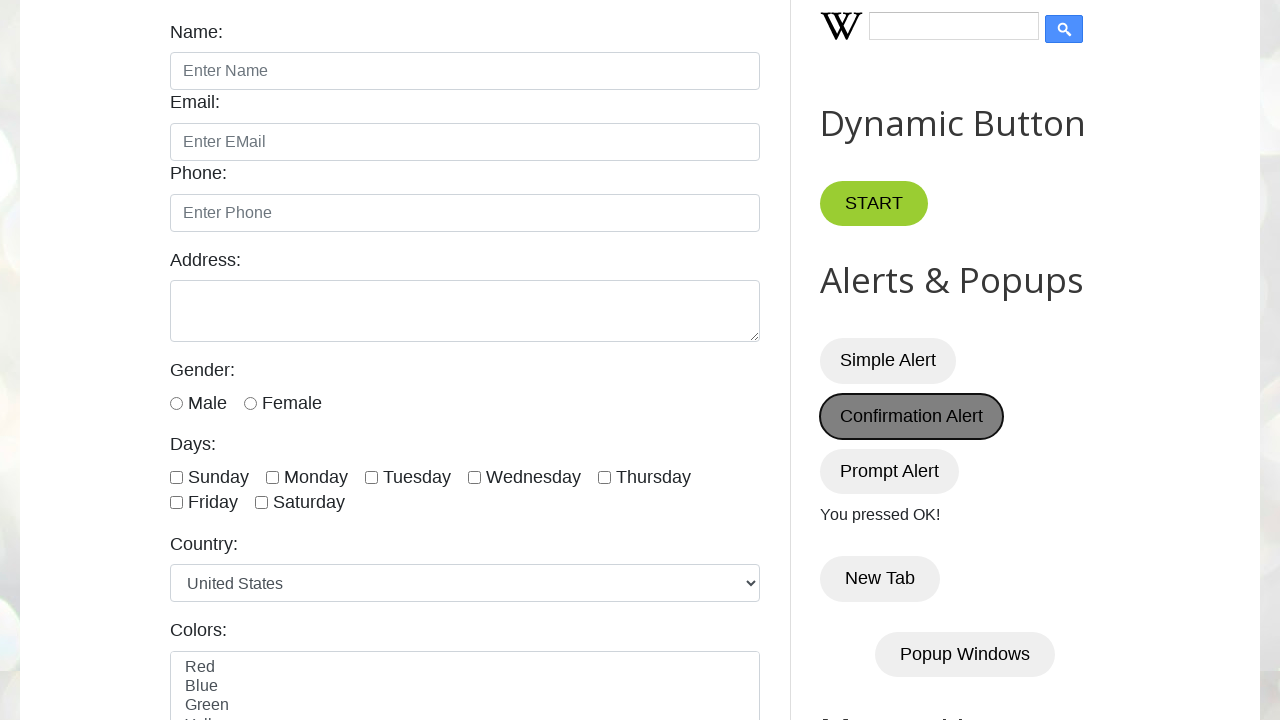

Clicked confirm button again to trigger confirmation dialog at (912, 416) on #confirmBtn
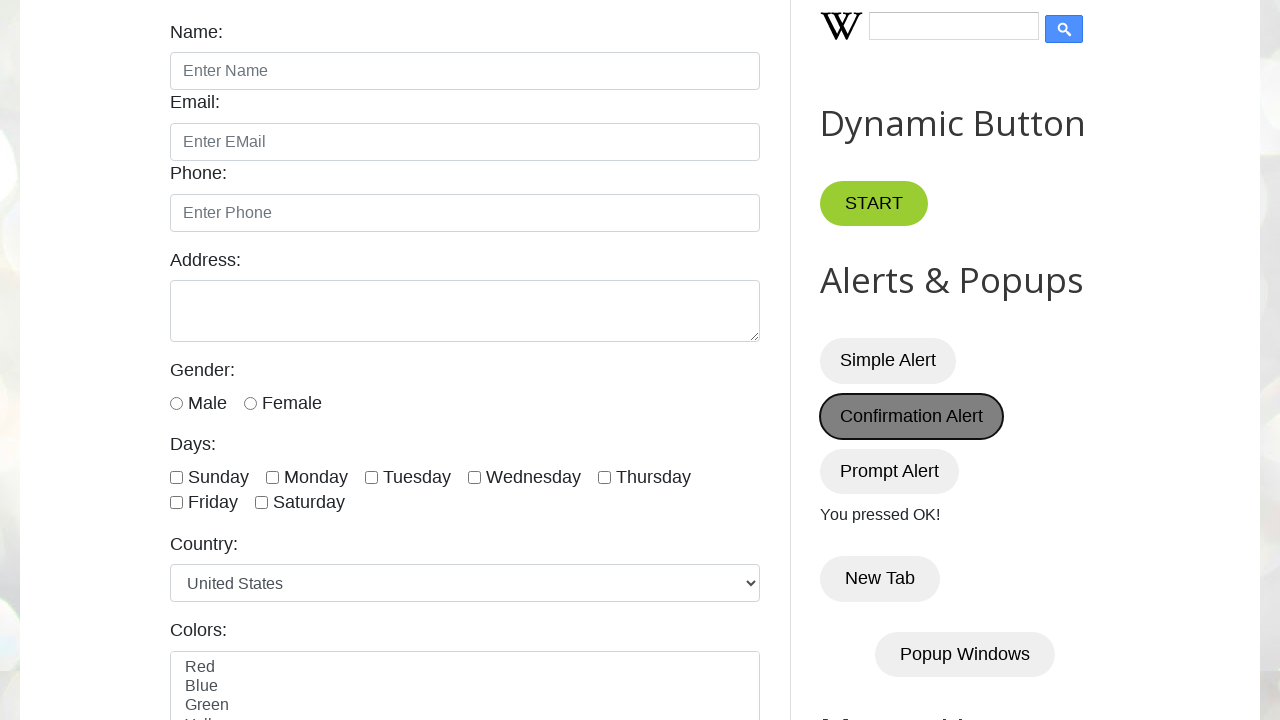

Set up dialog handler to accept confirmation dialog
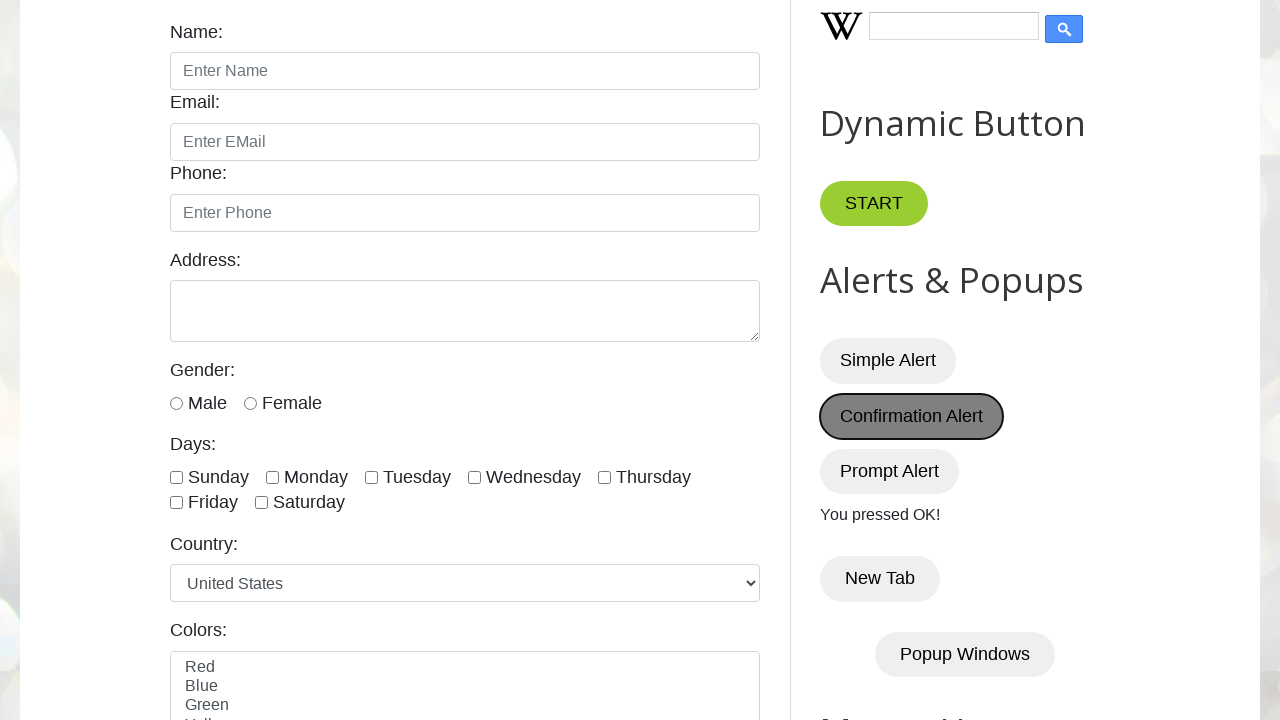

Set up dialog handler to accept prompt dialog with text 'TestUser123'
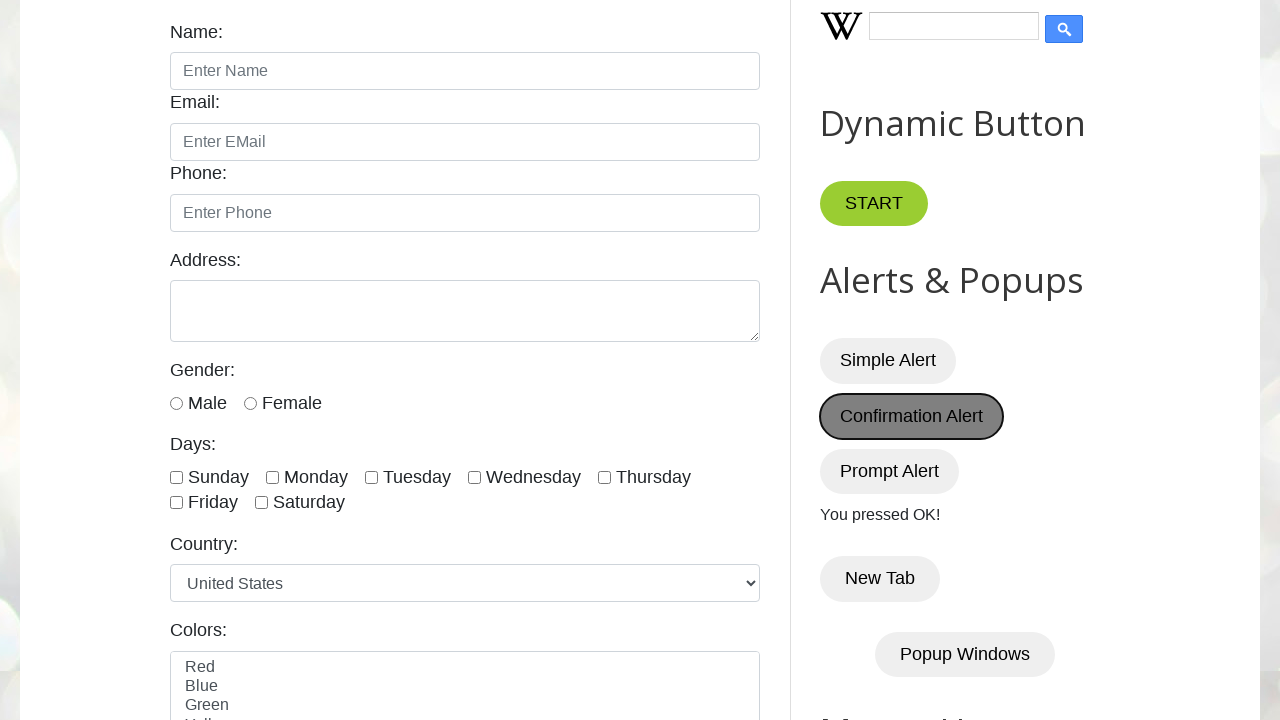

Clicked prompt button to trigger prompt alert at (890, 471) on #promptBtn
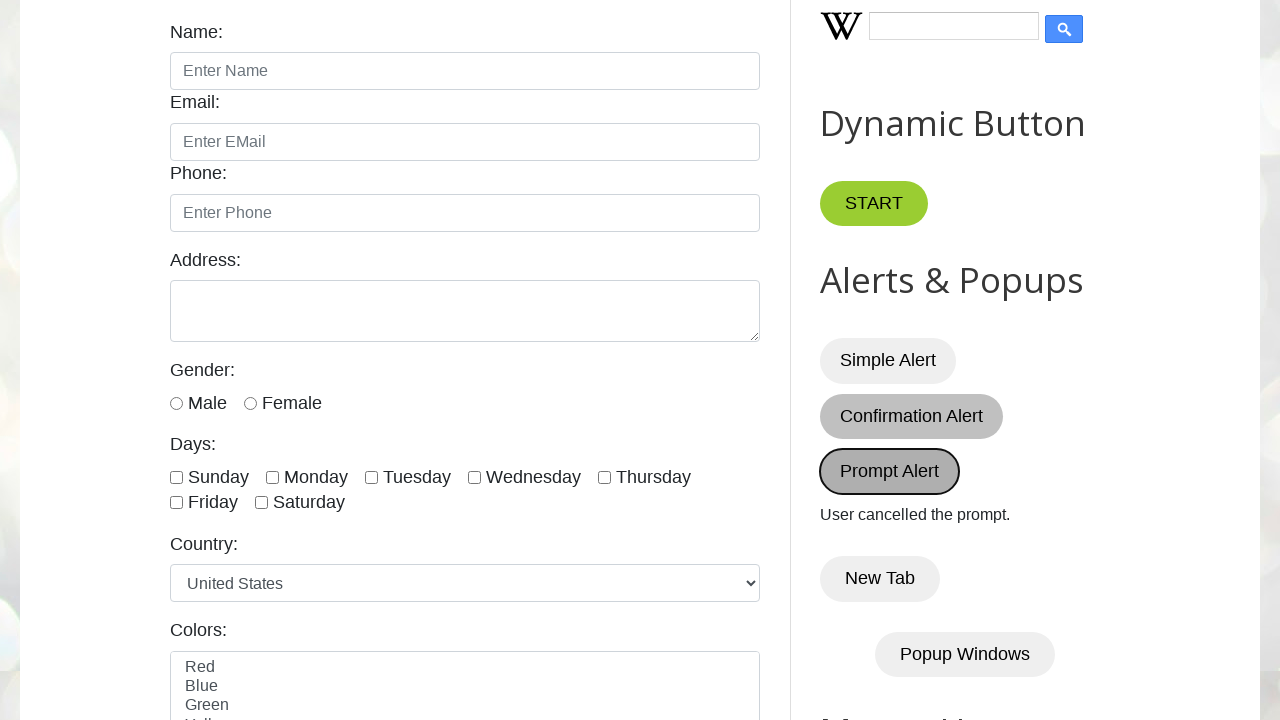

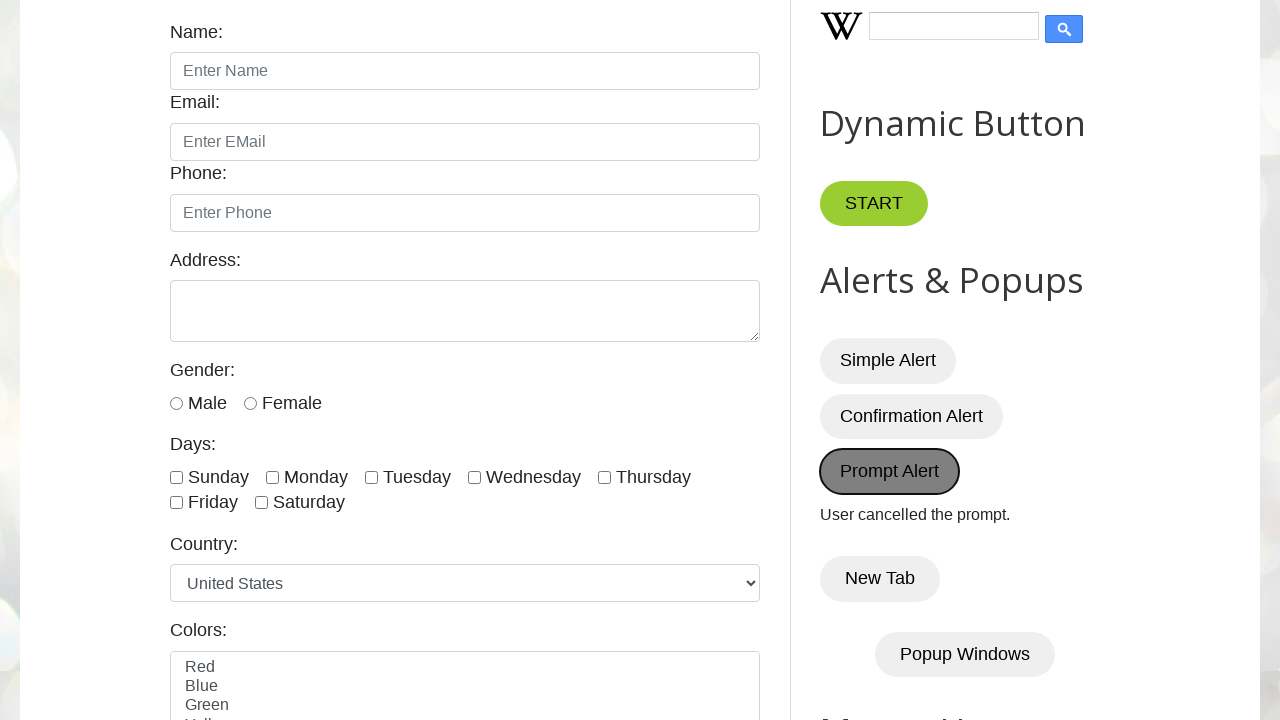